Navigates to SpaceX website and repositions the browser window to coordinates (400, 800) on screen

Starting URL: https://www.spacex.com/

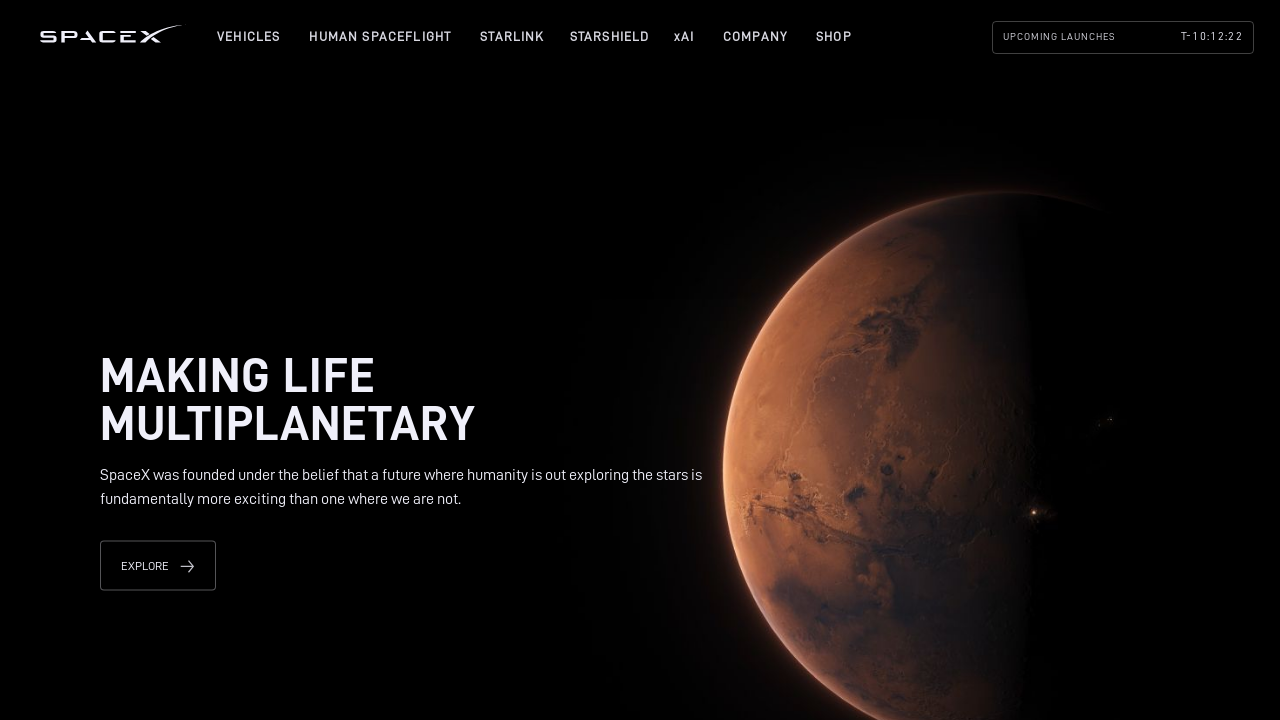

Waited for SpaceX website to load (domcontentloaded)
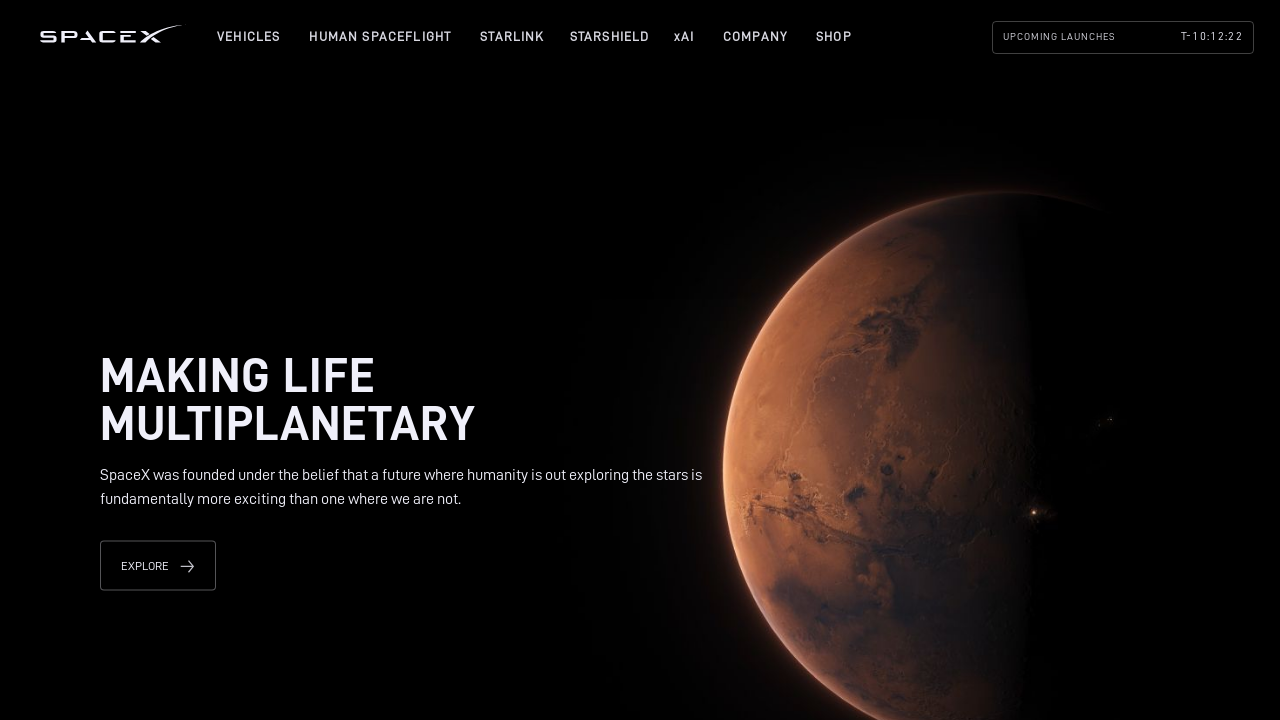

Created Chrome DevTools Protocol session
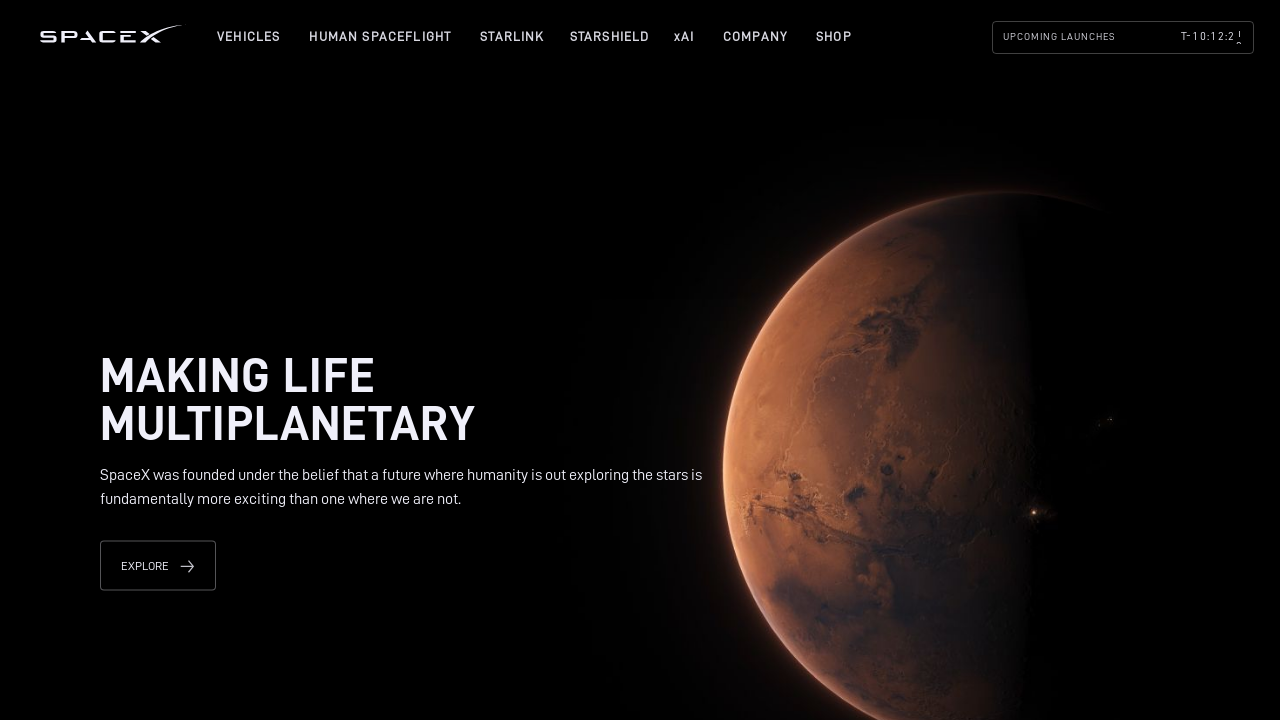

Repositioned browser window to coordinates (400, 800)
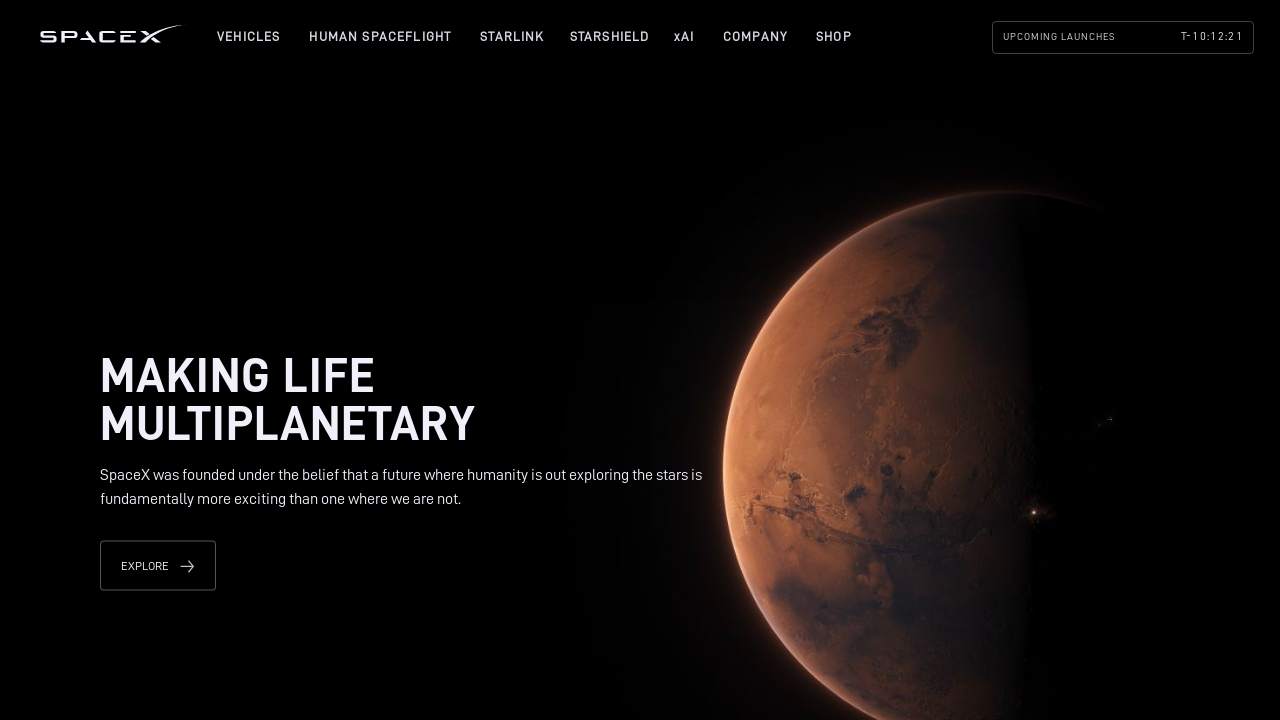

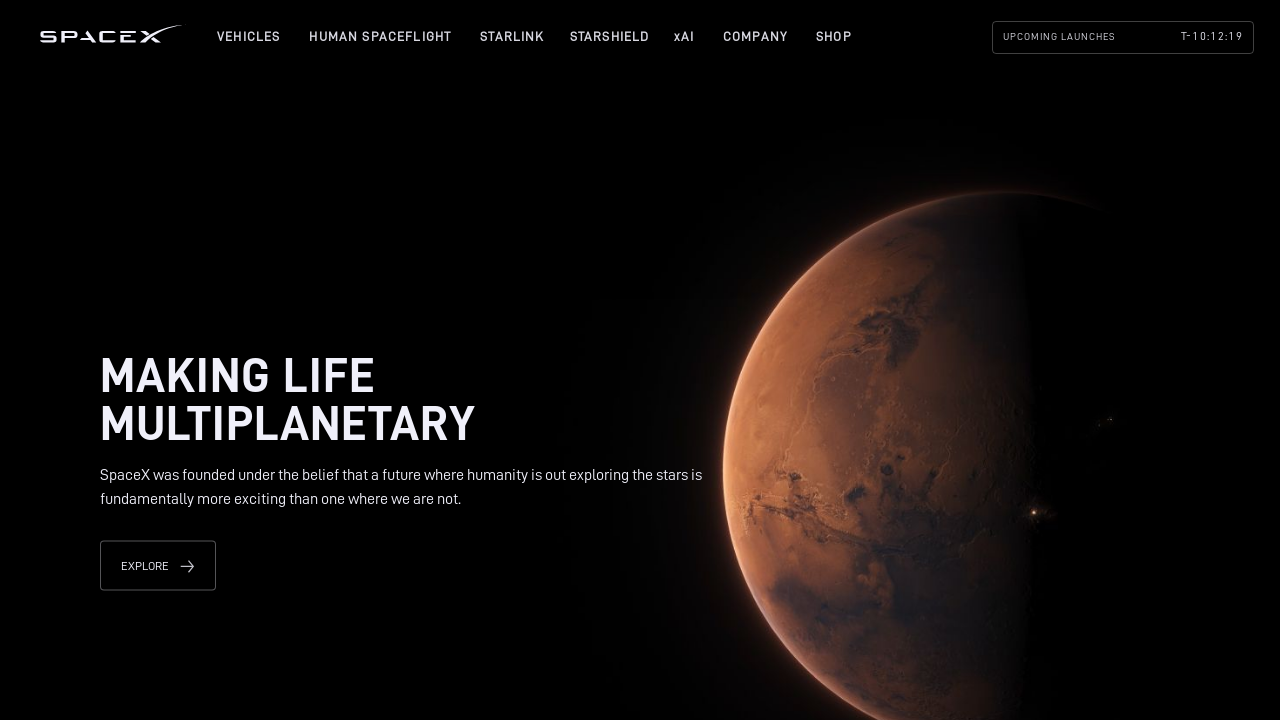